Tests drag and drop functionality on jQuery UI demo page by dragging an element from source to destination within an iframe

Starting URL: https://jqueryui.com/

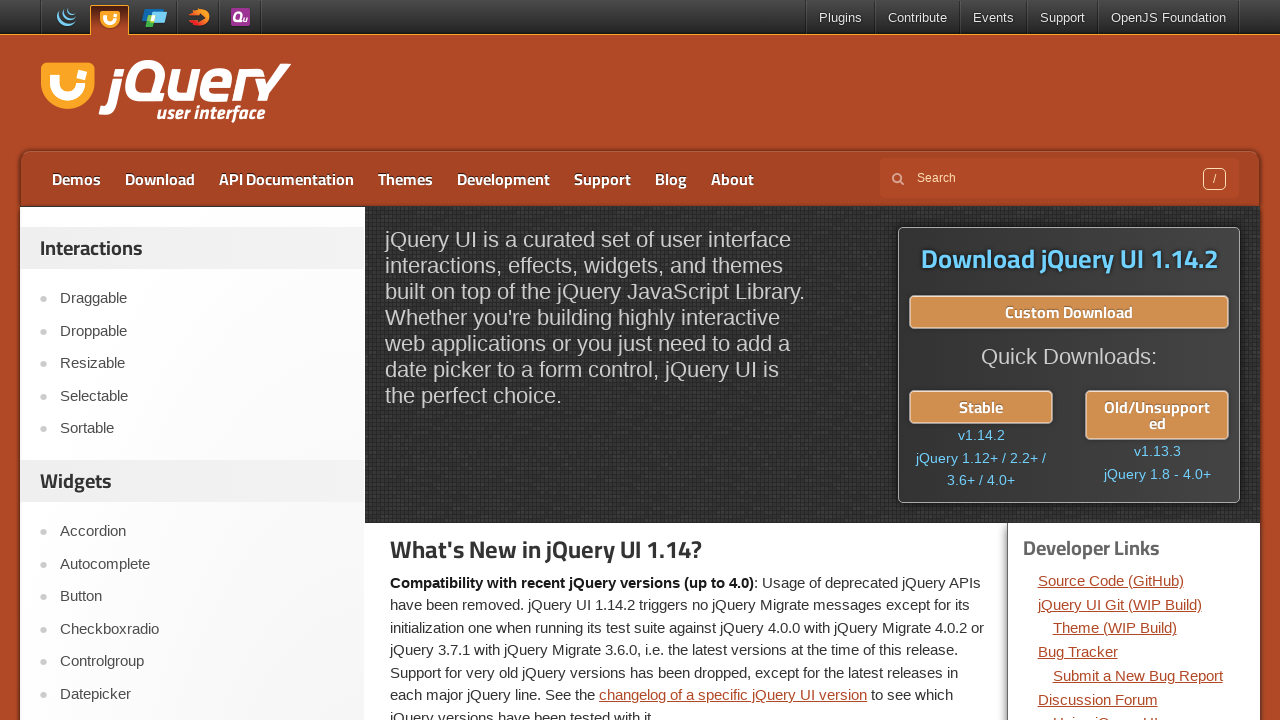

Clicked on Droppable link to navigate to drag and drop demo at (202, 331) on xpath=//a[text()='Droppable']
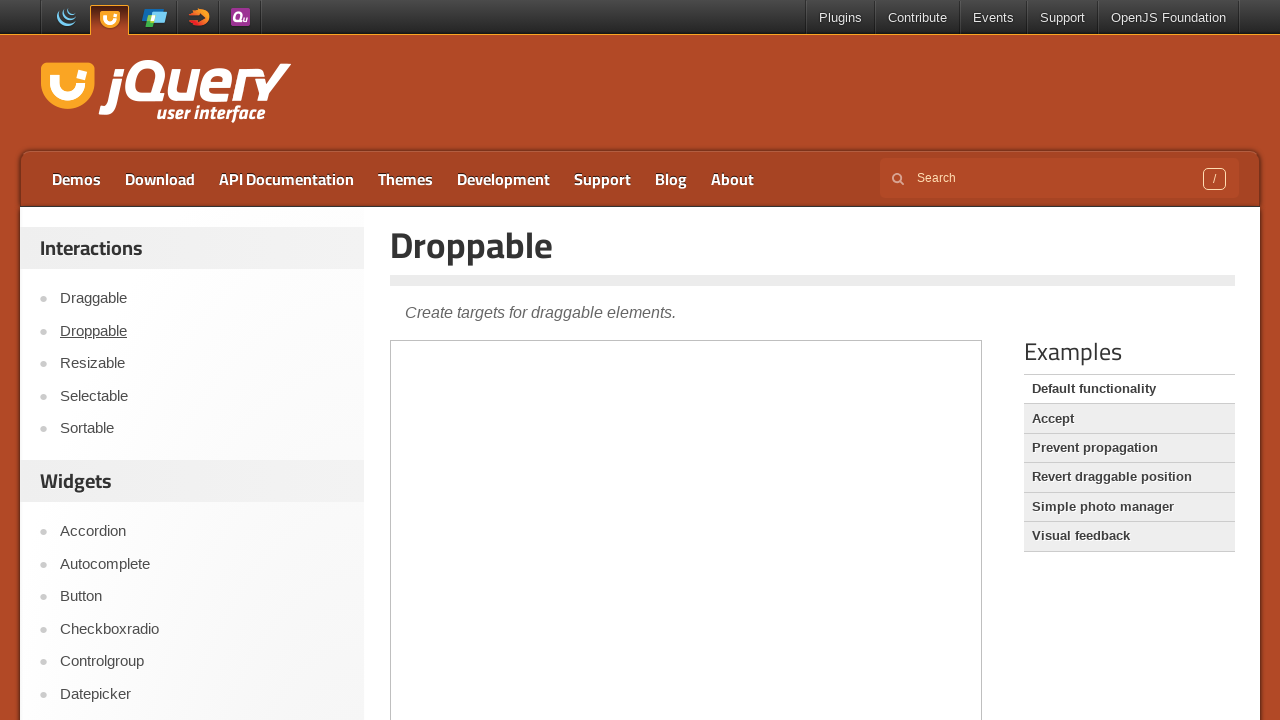

Located iframe containing drag and drop elements
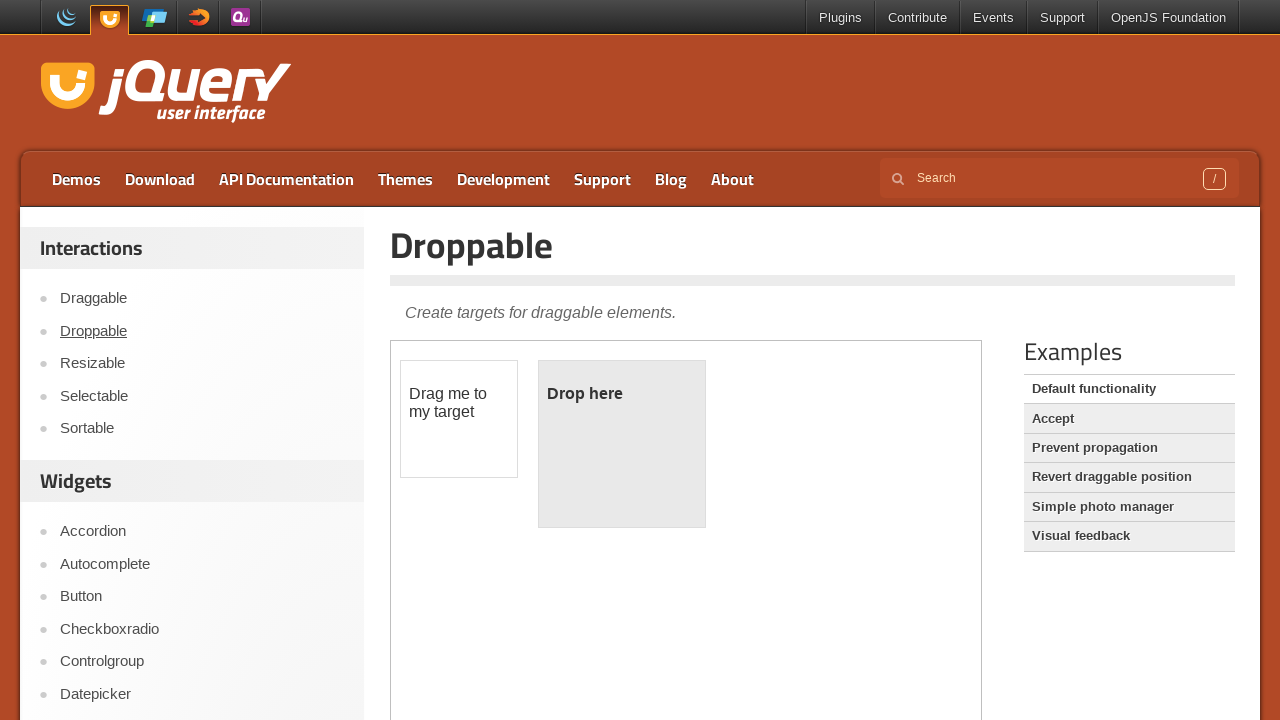

Located draggable element with id 'draggable'
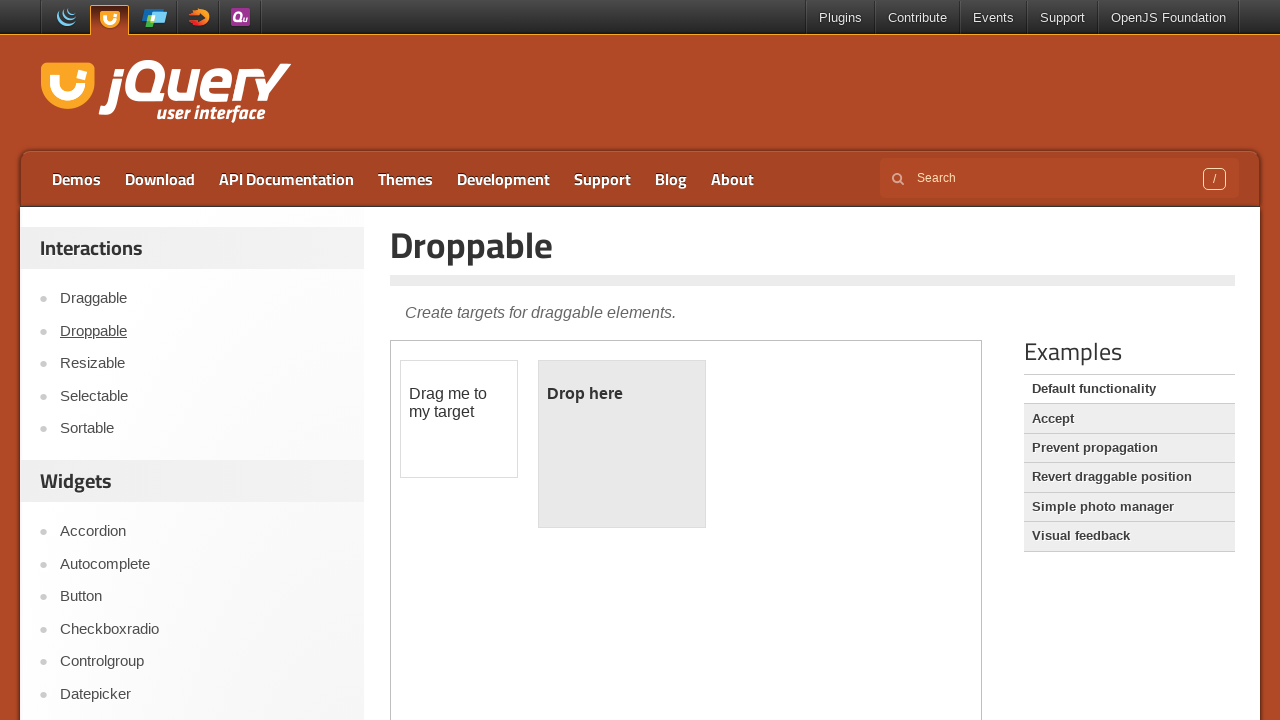

Located droppable element with id 'droppable'
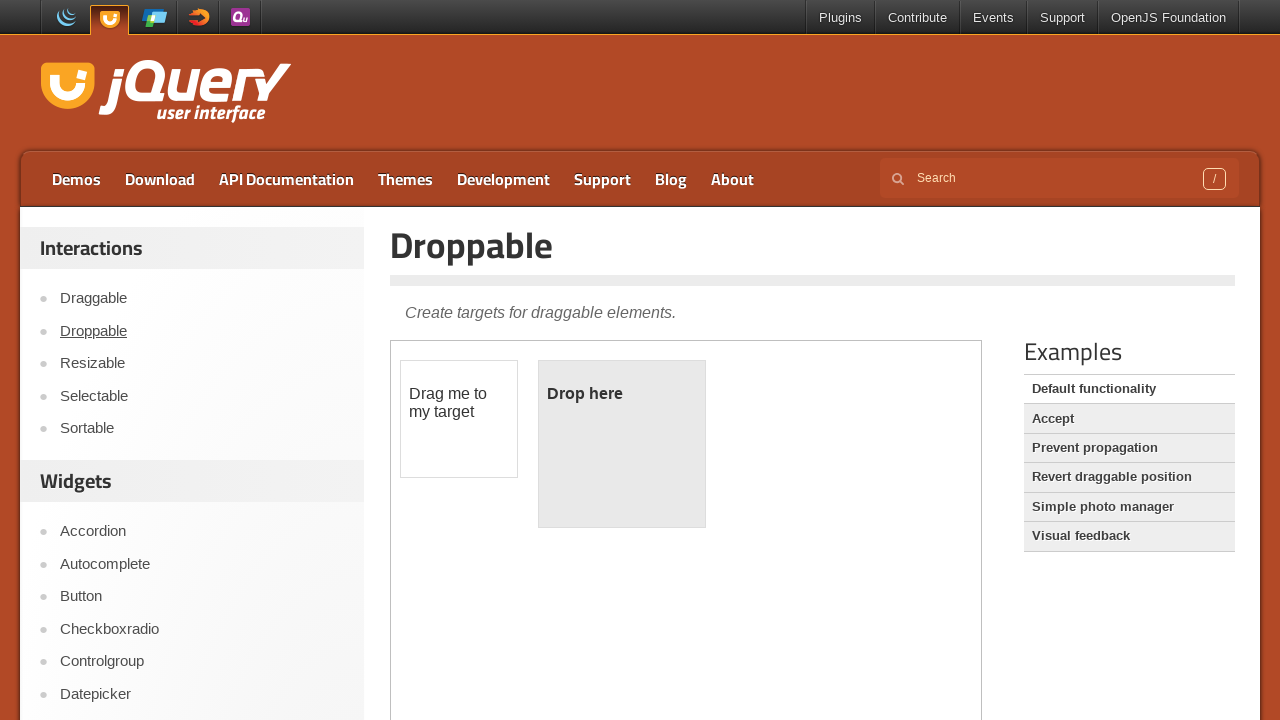

Performed drag and drop action from draggable to droppable element at (622, 444)
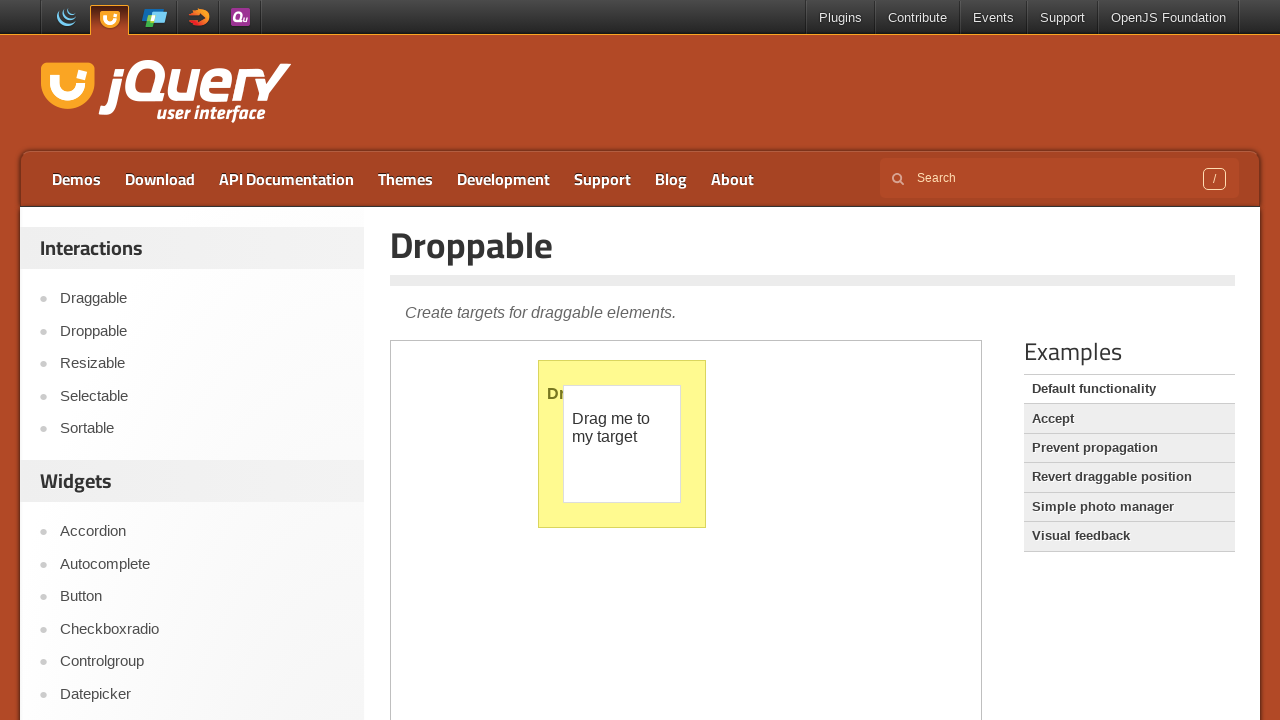

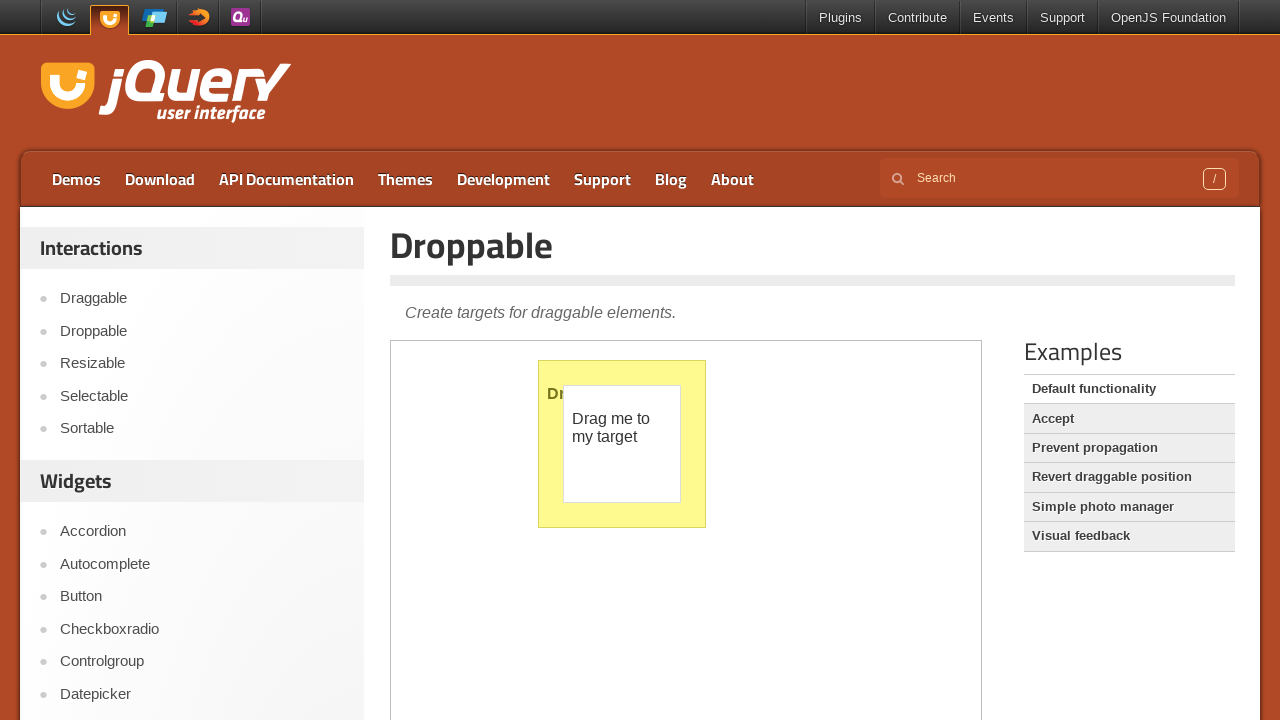